Tests navigation to Team page by clicking the team submenu link

Starting URL: http://www.99-bottles-of-beer.net/

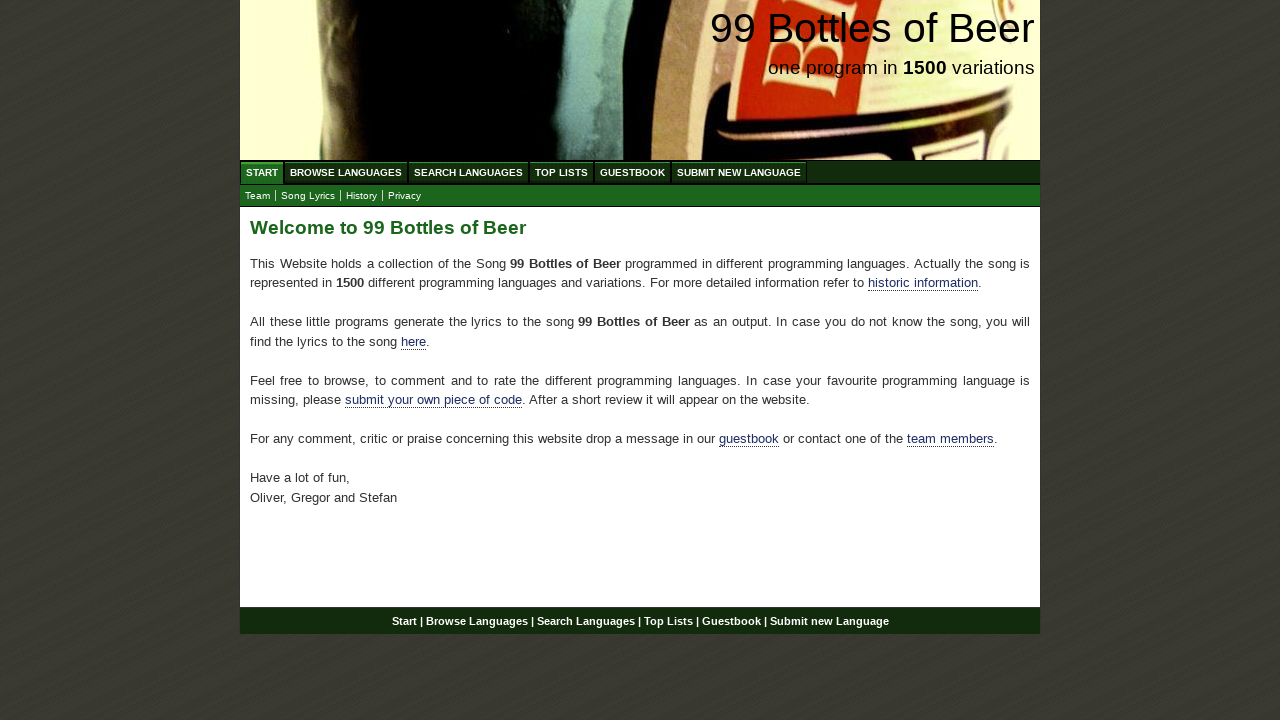

Clicked on Team submenu link to navigate to team page at (258, 196) on #submenu a[href='team.html']
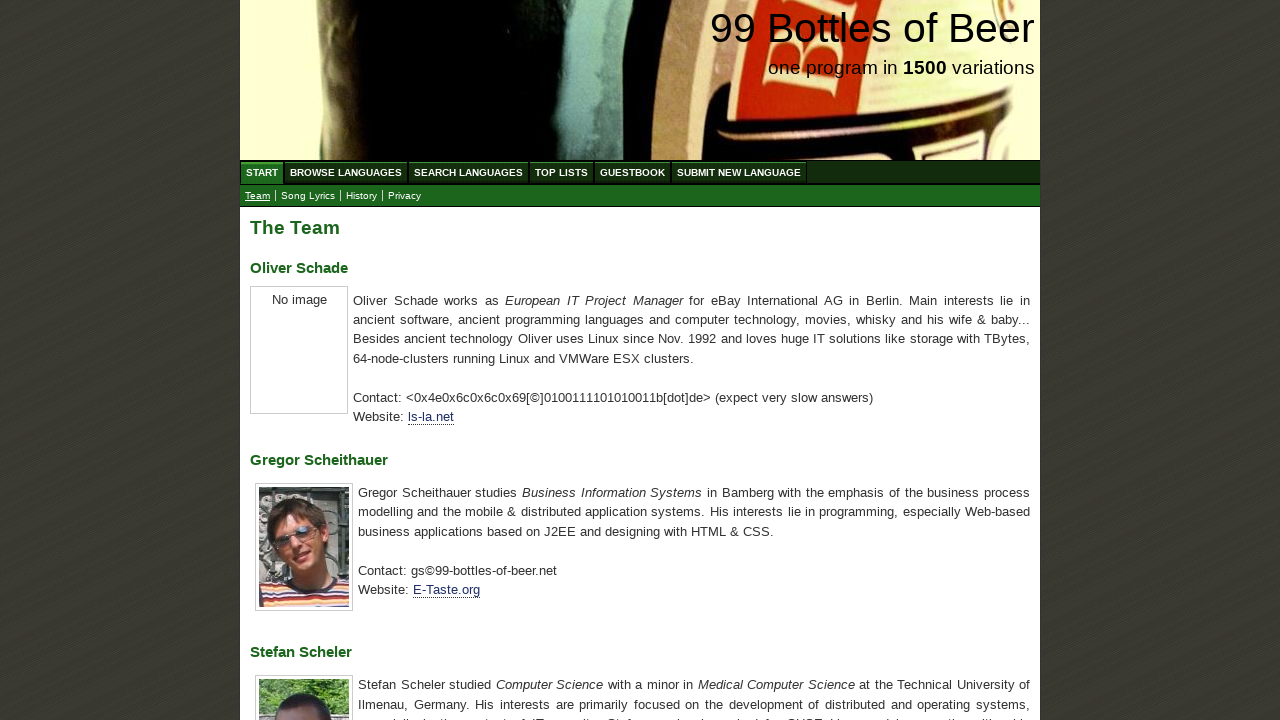

Main content area loaded on Team page
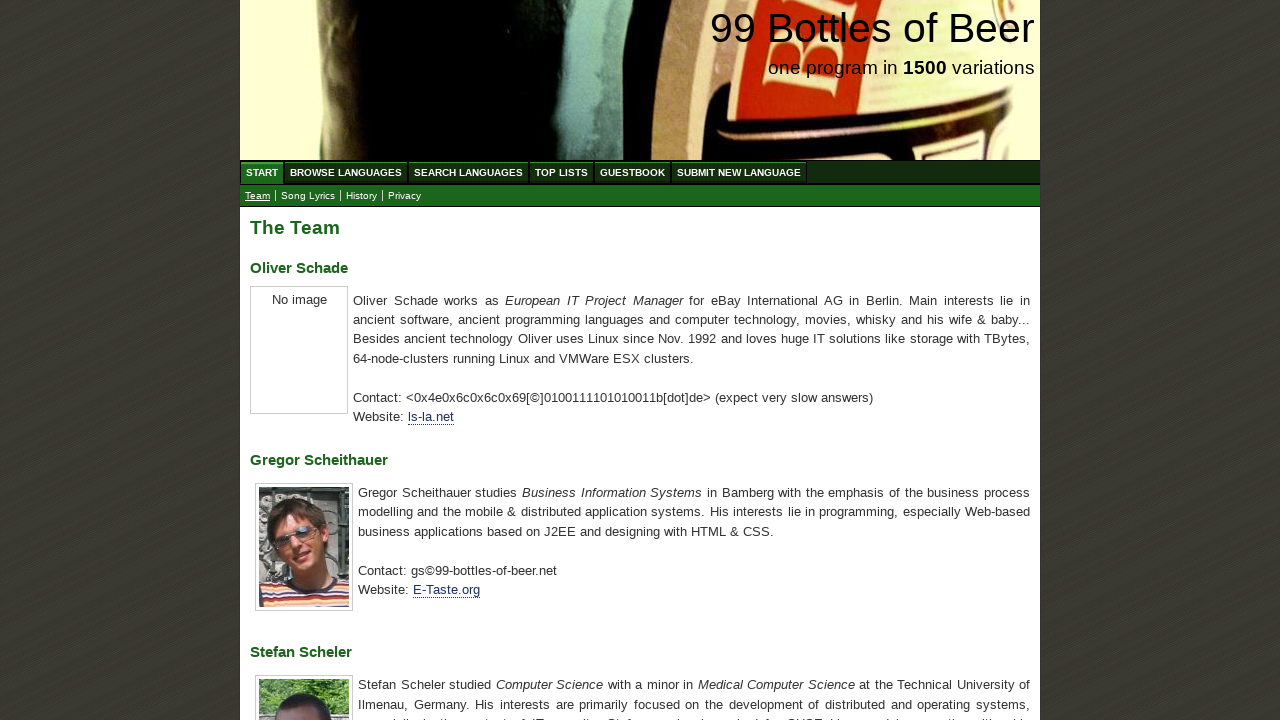

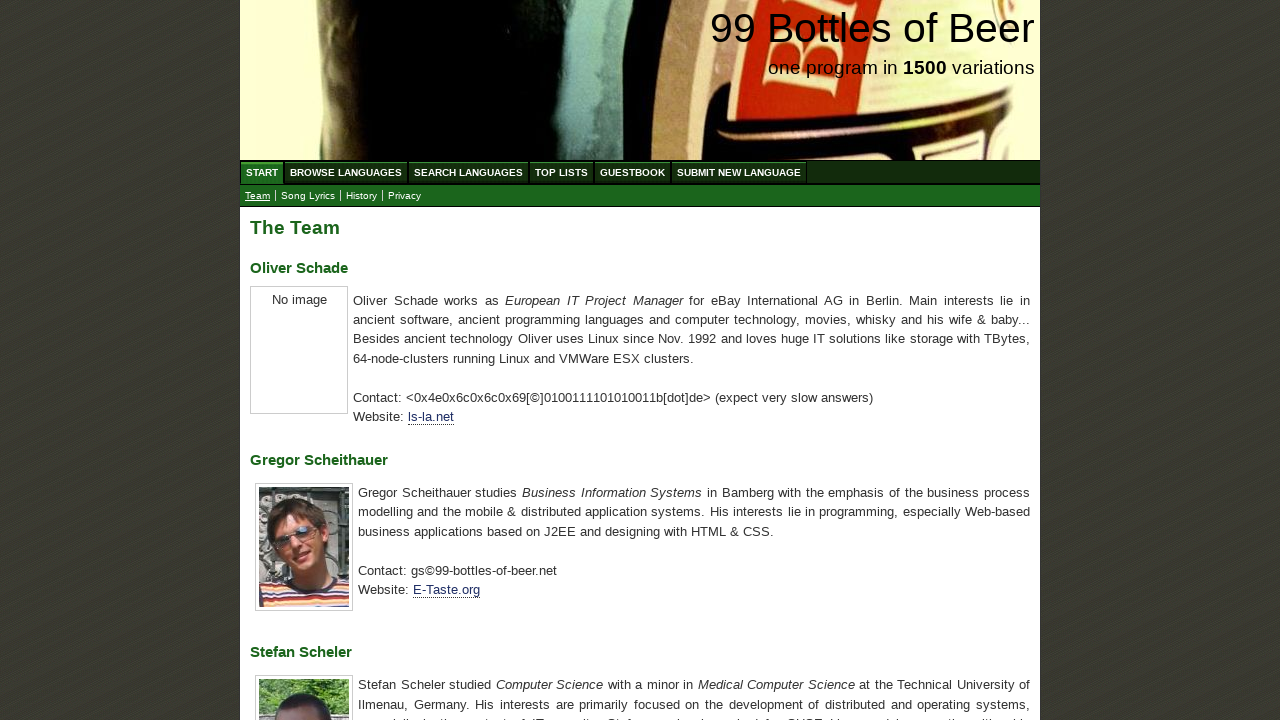